Tests dynamic element creation and deletion functionality by clicking the Add Element button multiple times to create Delete buttons

Starting URL: http://the-internet.herokuapp.com/add_remove_elements/

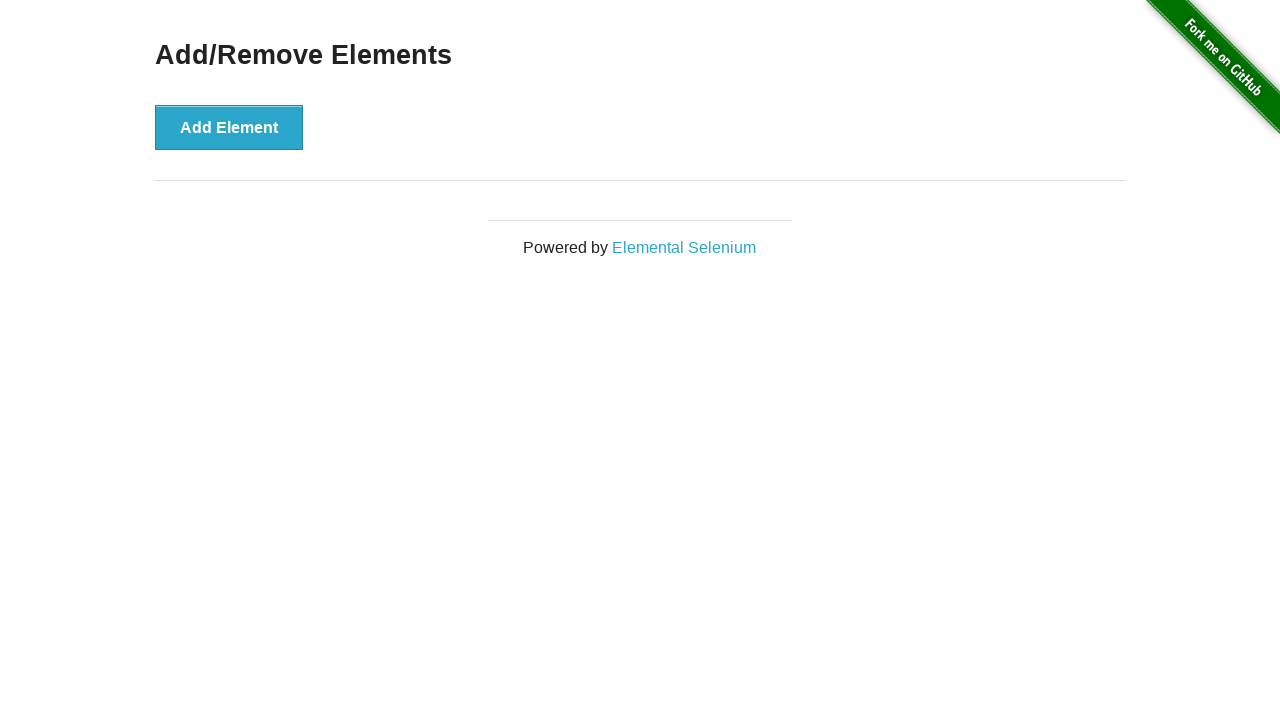

Clicked Add Element button to create a new Delete button at (229, 127) on button:has-text("Add Element")
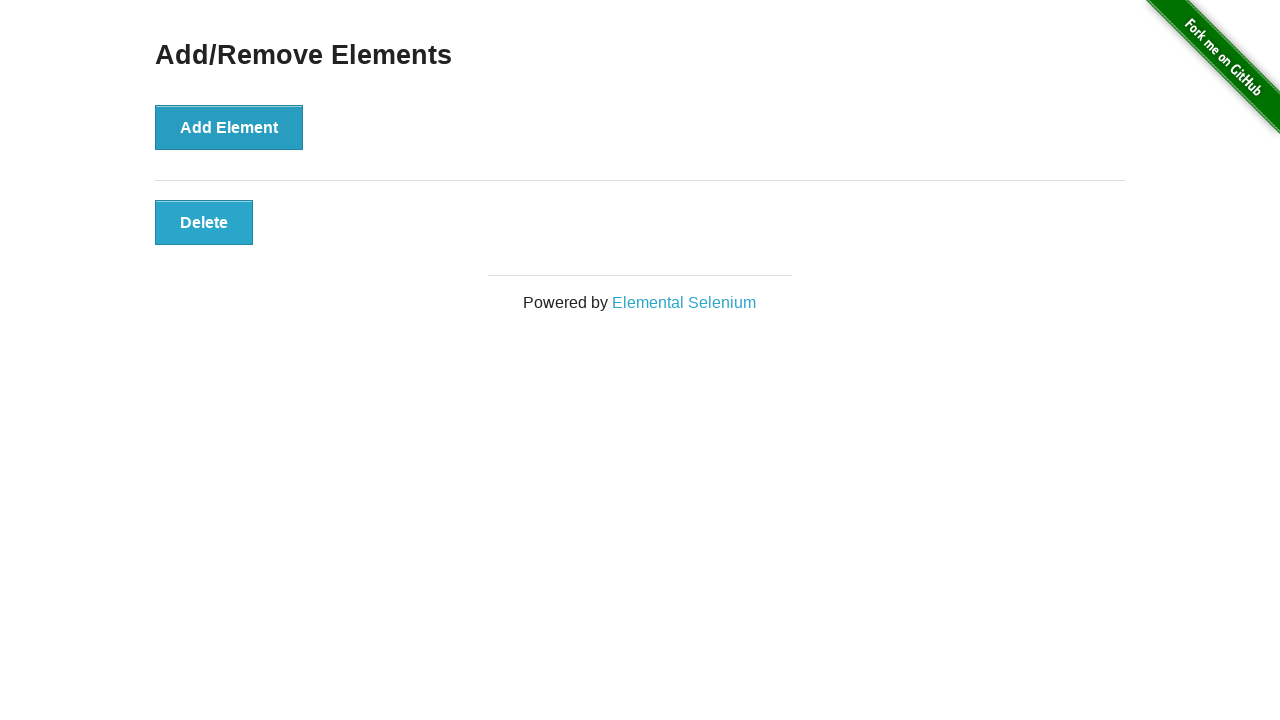

Clicked Add Element button to create a new Delete button at (229, 127) on button:has-text("Add Element")
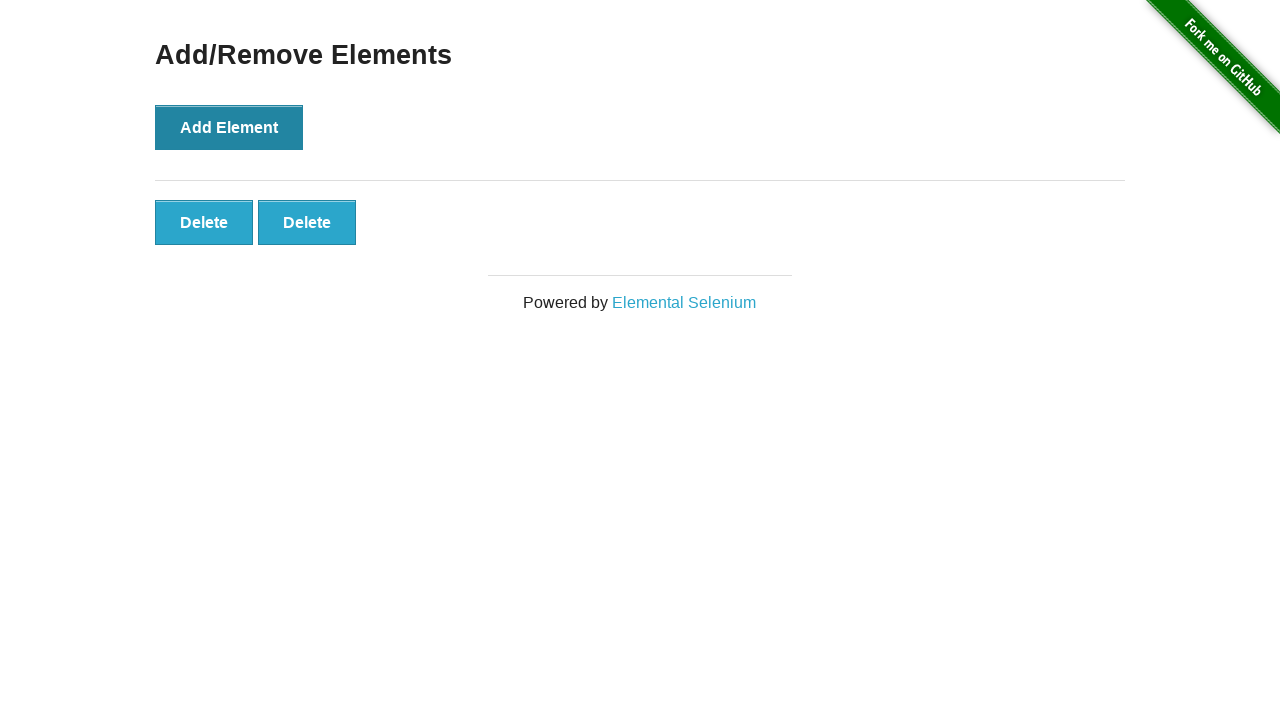

Clicked Add Element button to create a new Delete button at (229, 127) on button:has-text("Add Element")
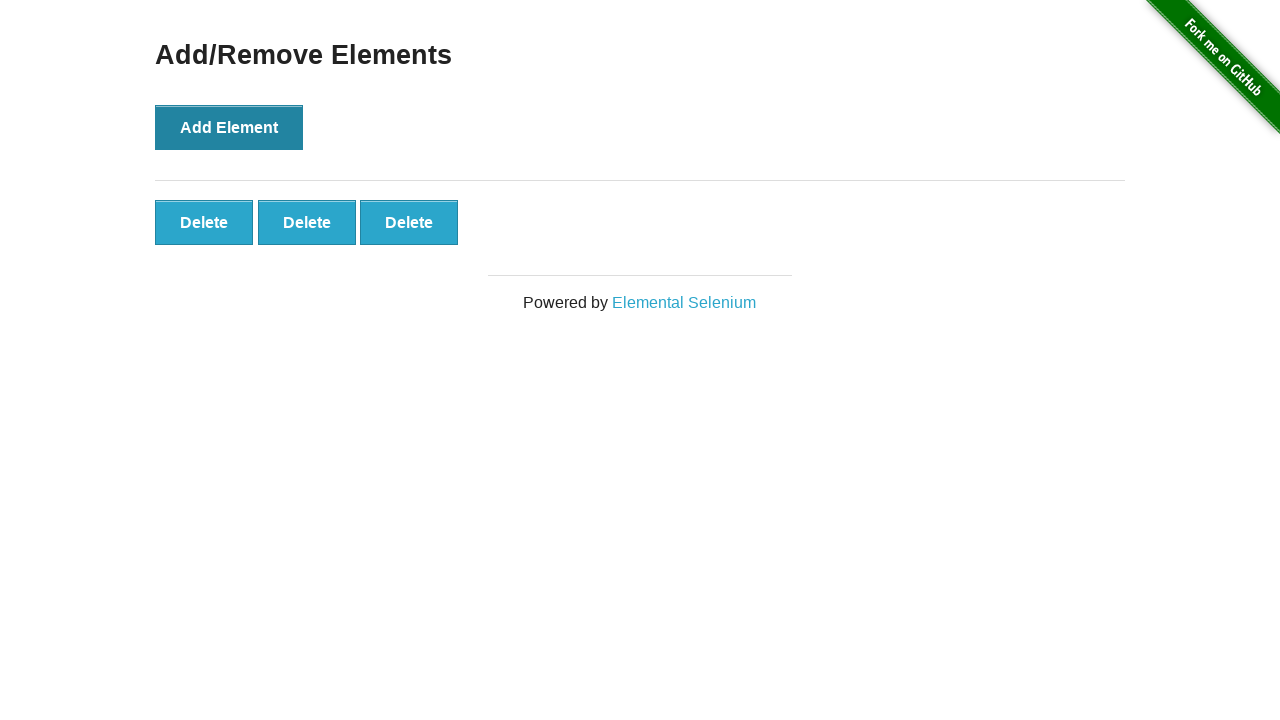

Clicked Add Element button to create a new Delete button at (229, 127) on button:has-text("Add Element")
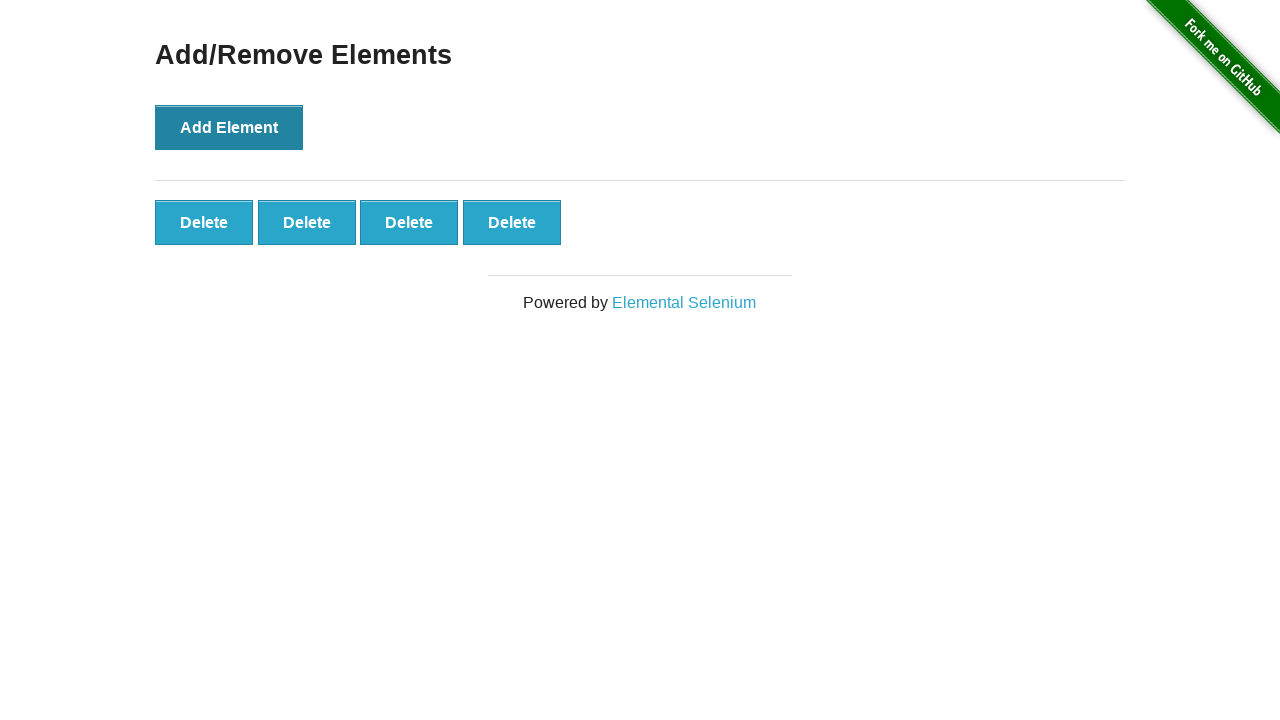

Clicked Add Element button to create a new Delete button at (229, 127) on button:has-text("Add Element")
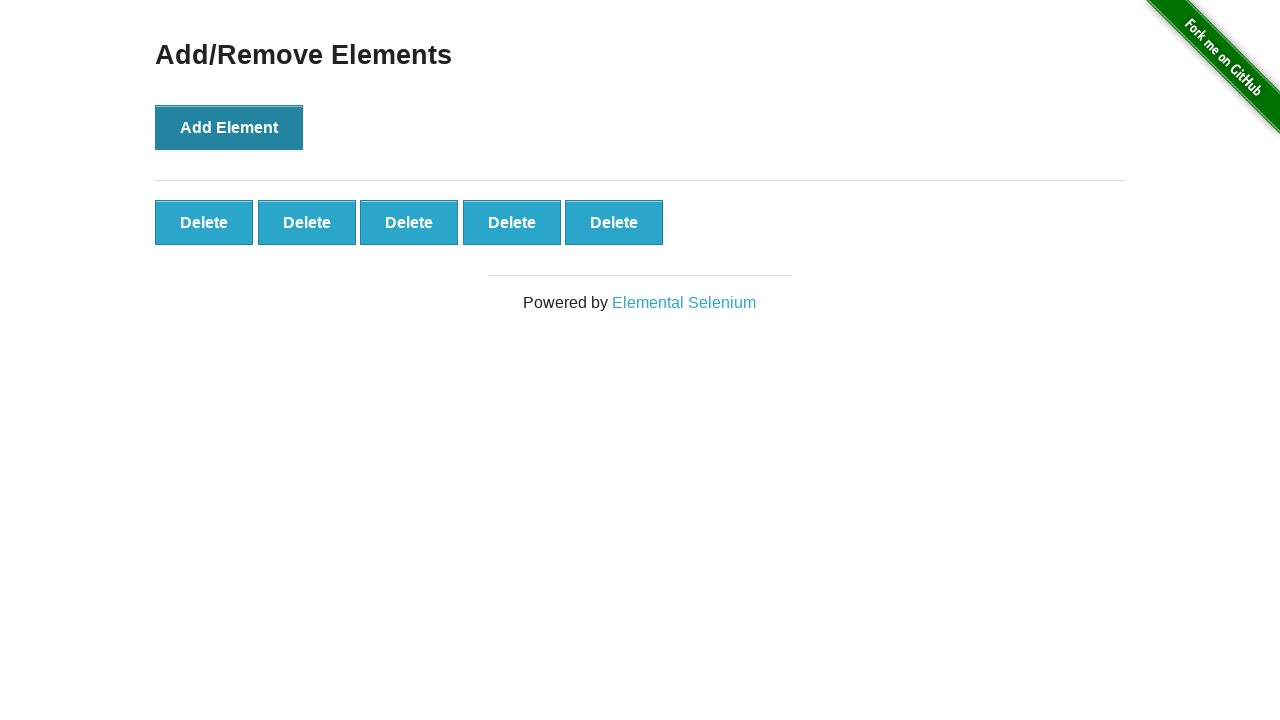

Verified that Delete buttons were created and first Delete button appeared
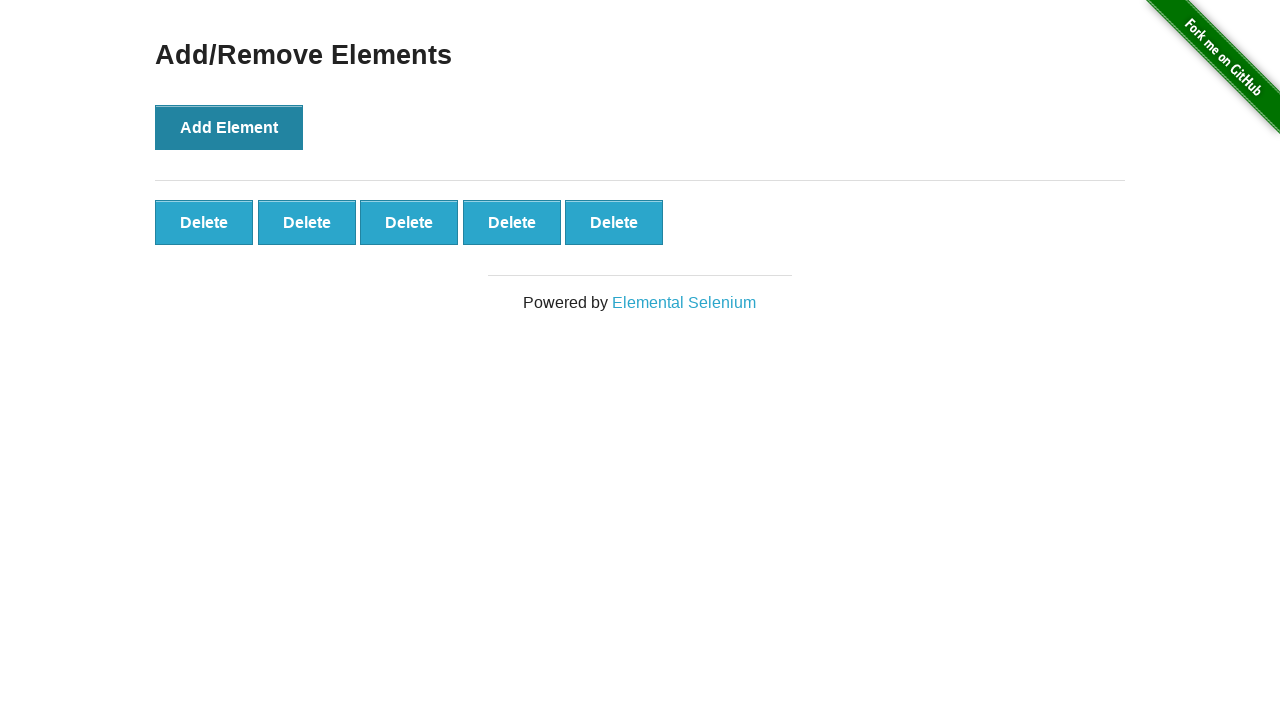

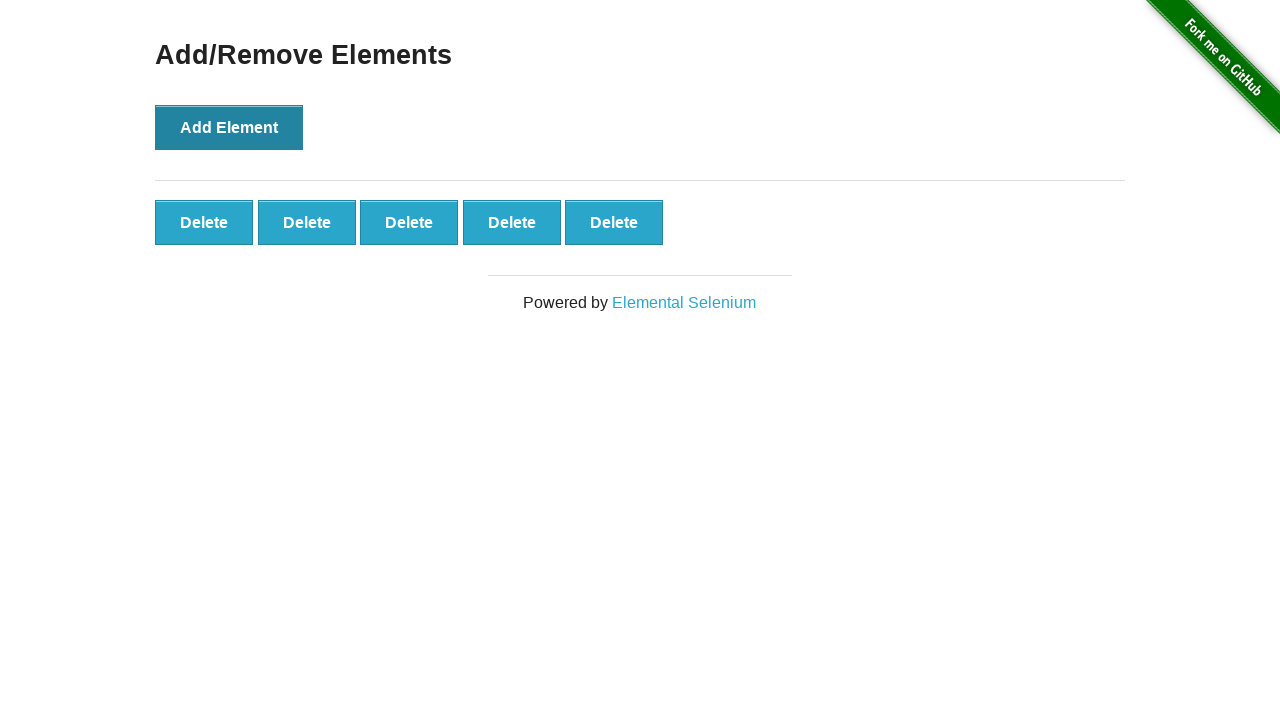